Tests that the Customer Stories tab is visible and clickable, navigating to the customer stories category page

Starting URL: https://blog.hubtel.com

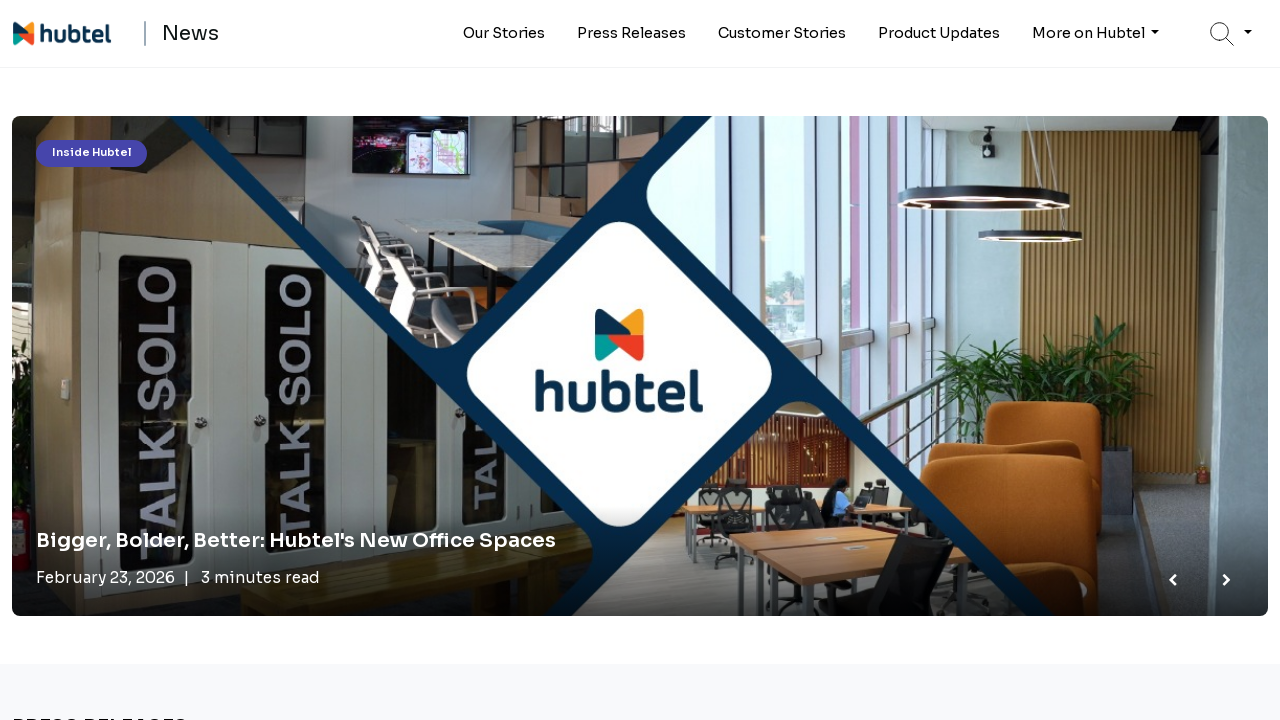

Located Customer Stories tab
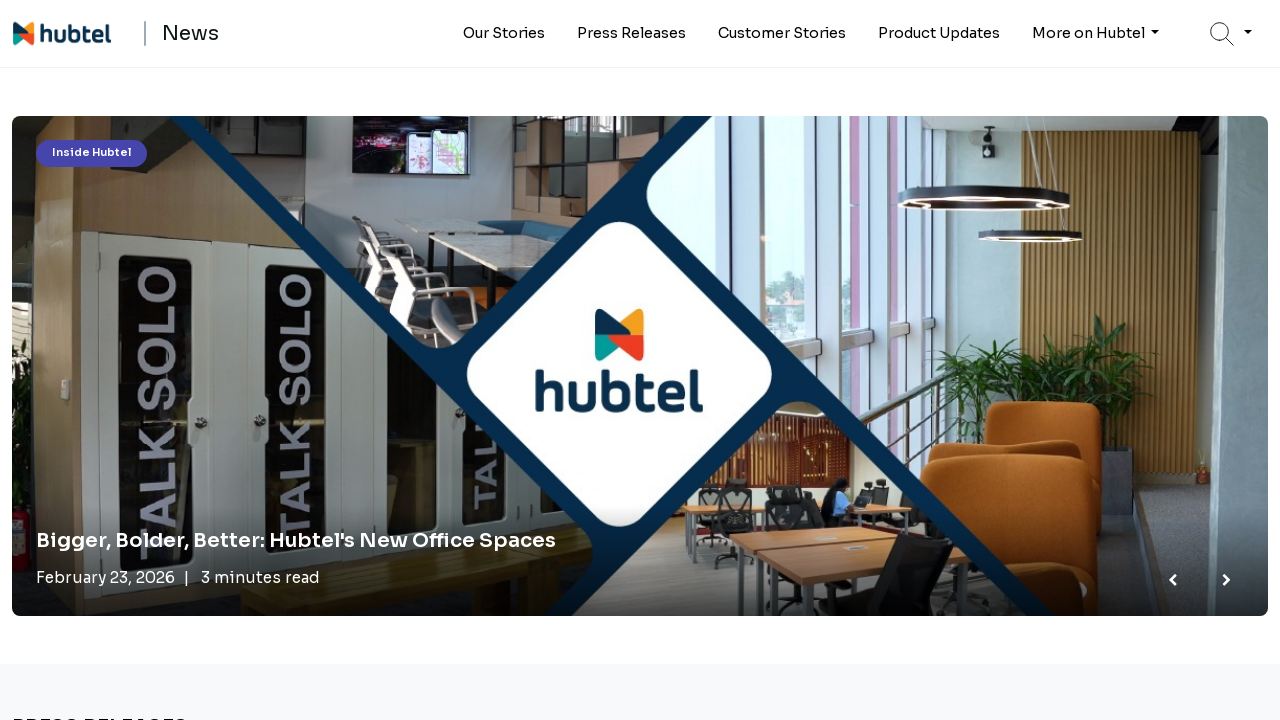

Verified Customer Stories tab is visible
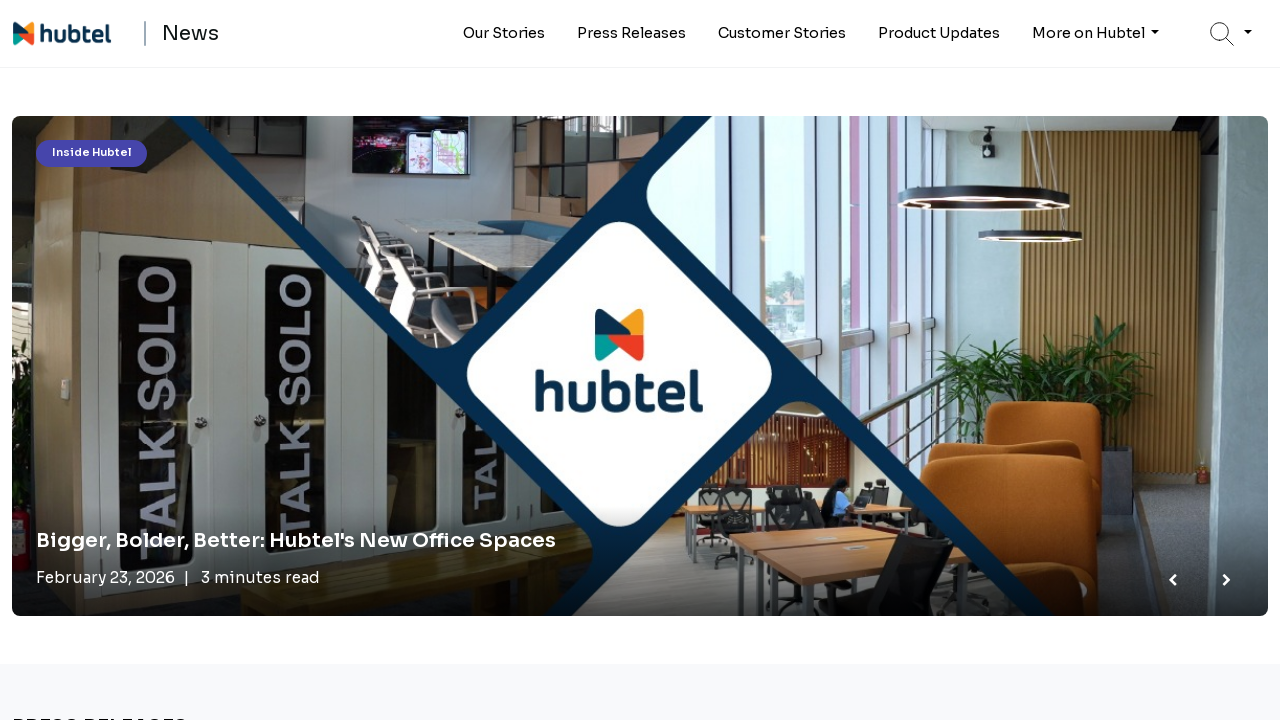

Clicked Customer Stories tab at (782, 34) on li:has-text("Customer Stories")
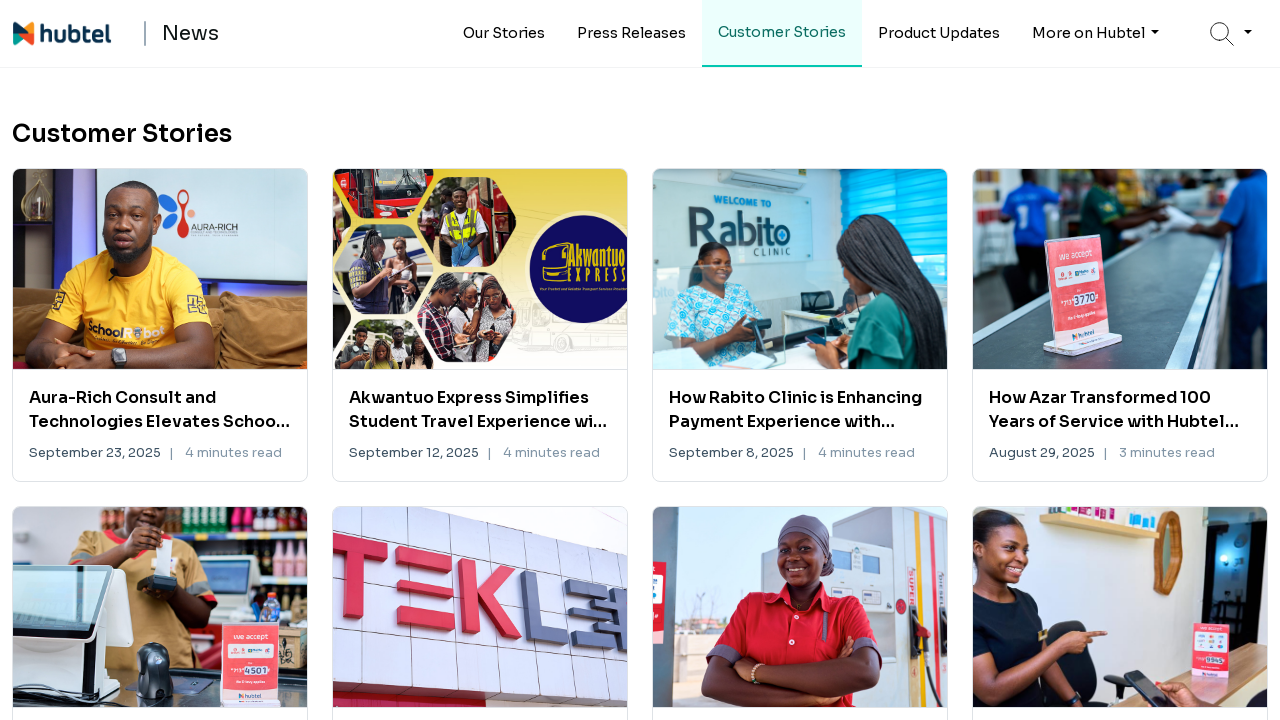

Page loaded (domcontentloaded state reached)
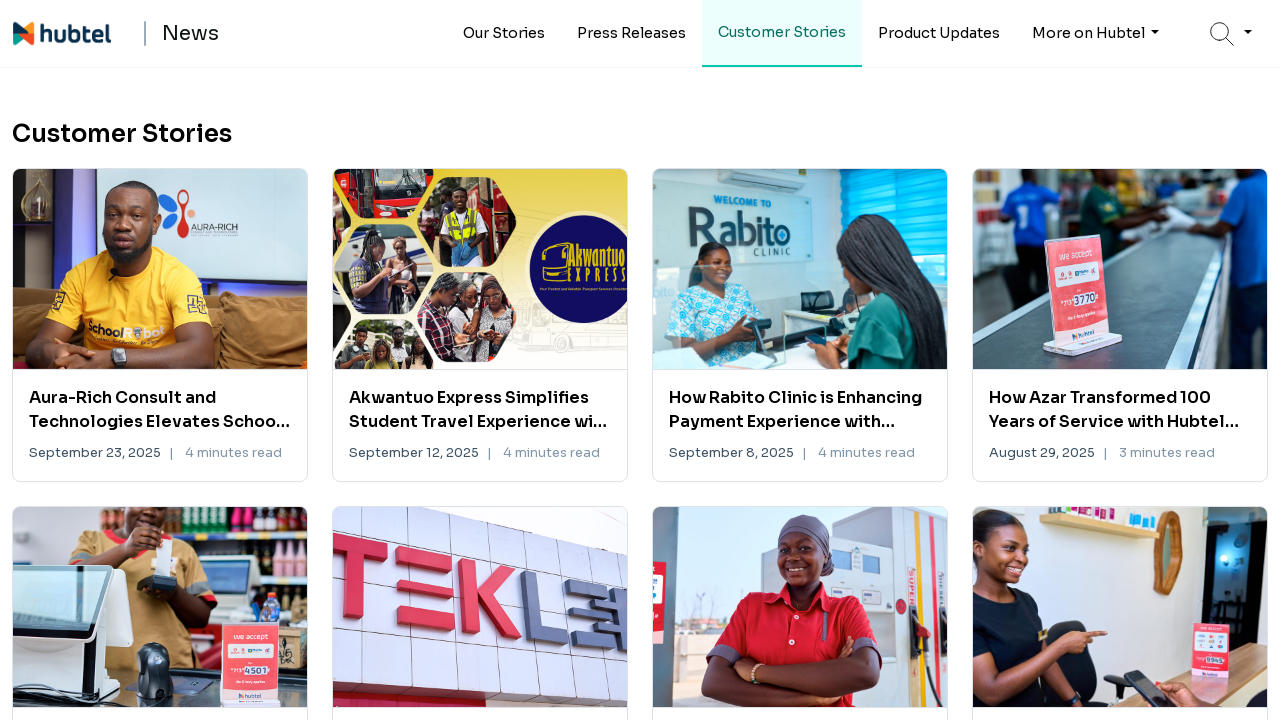

Verified URL contains 'category/customer-stories'
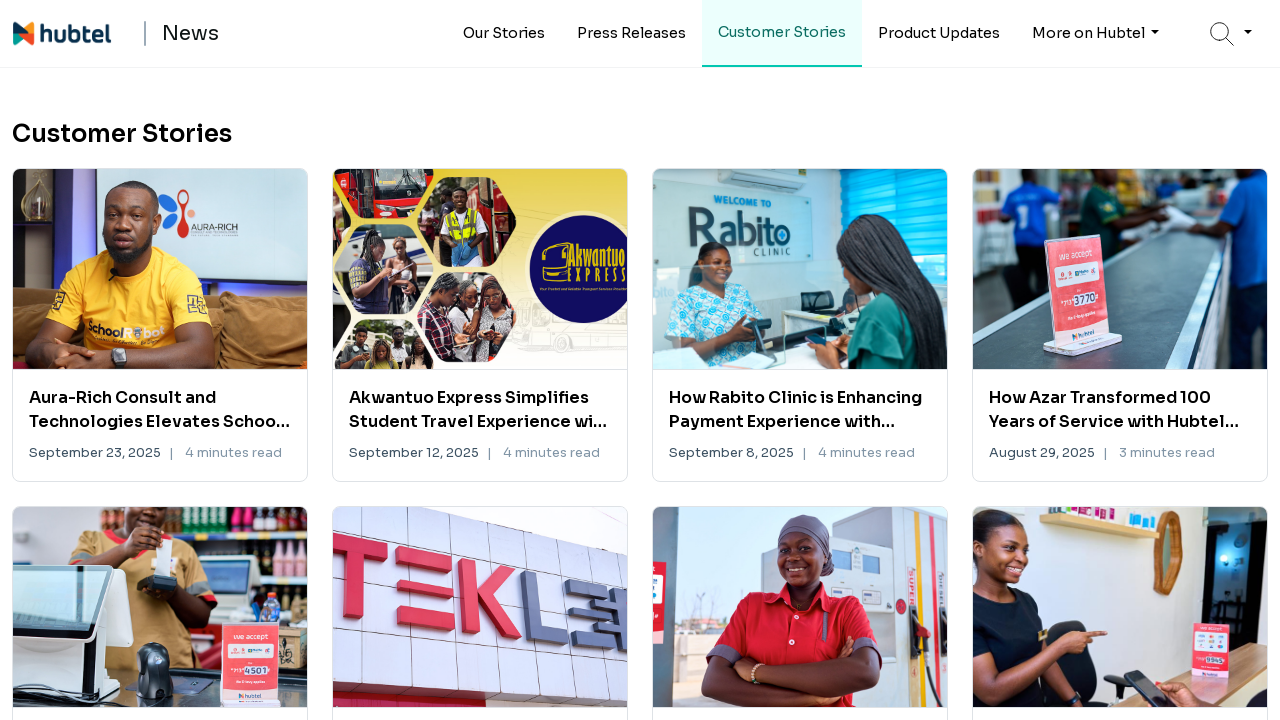

Located page title element
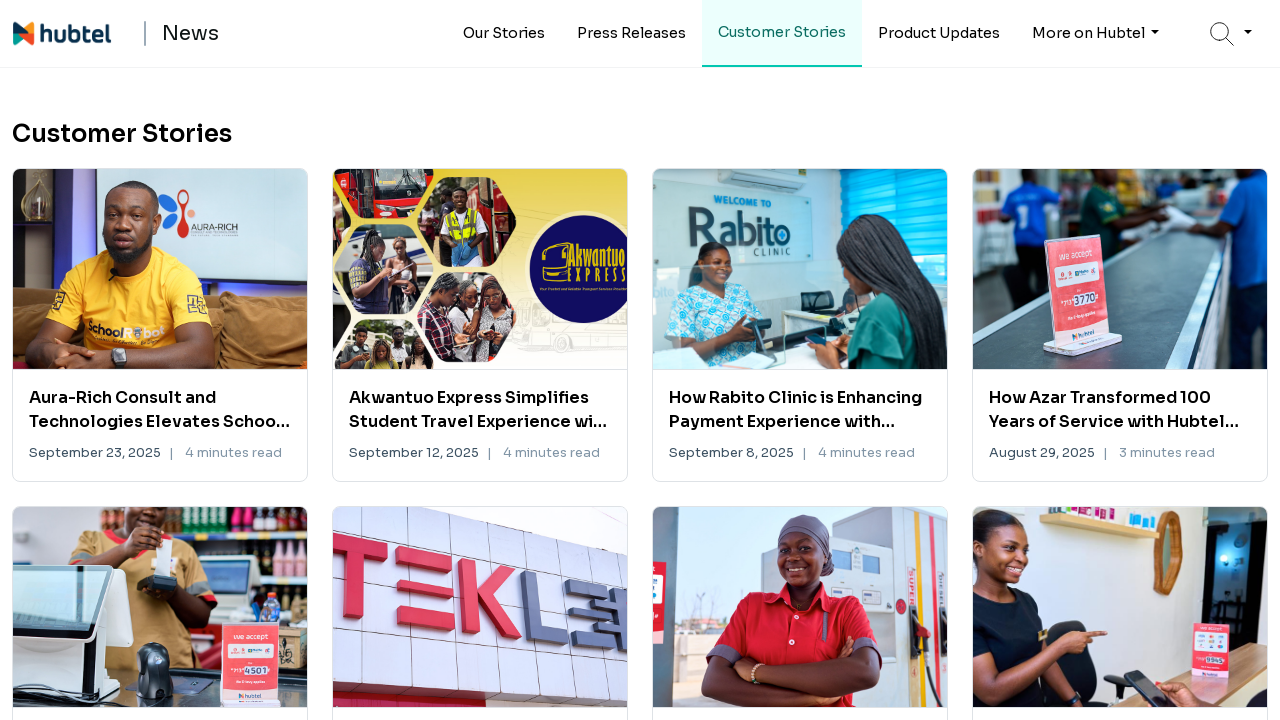

Verified page title displays 'Customer Stories'
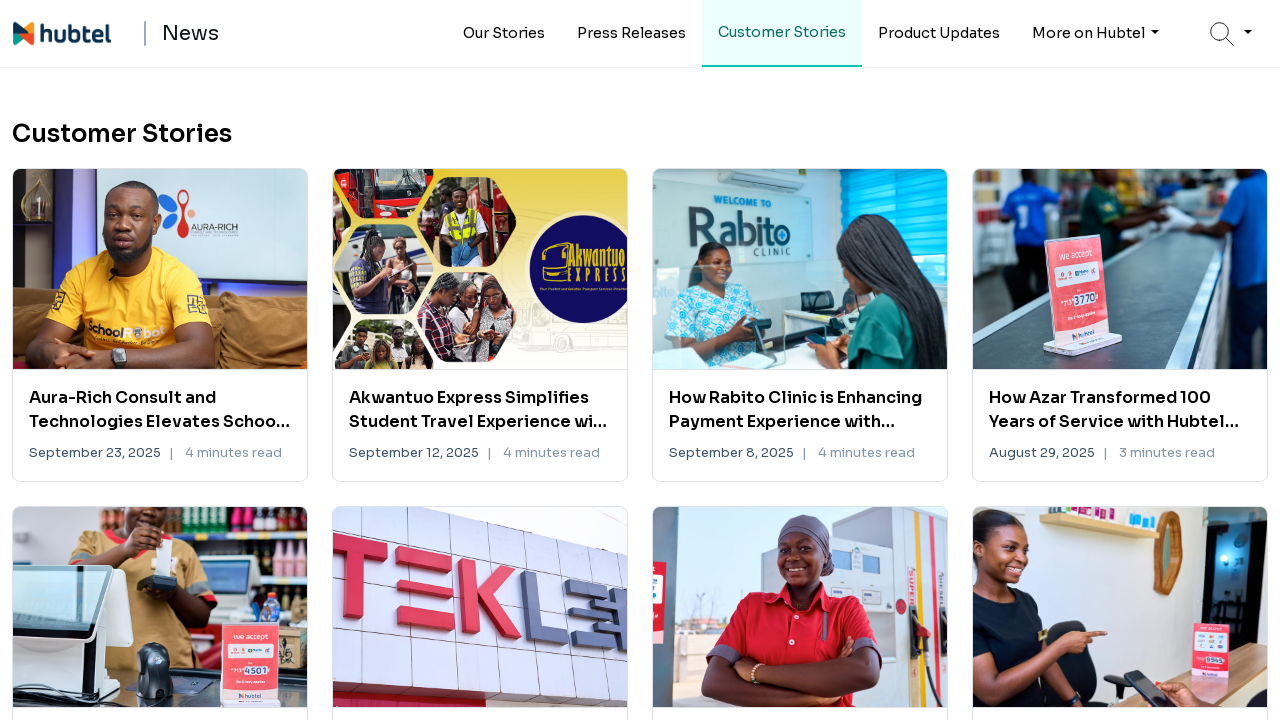

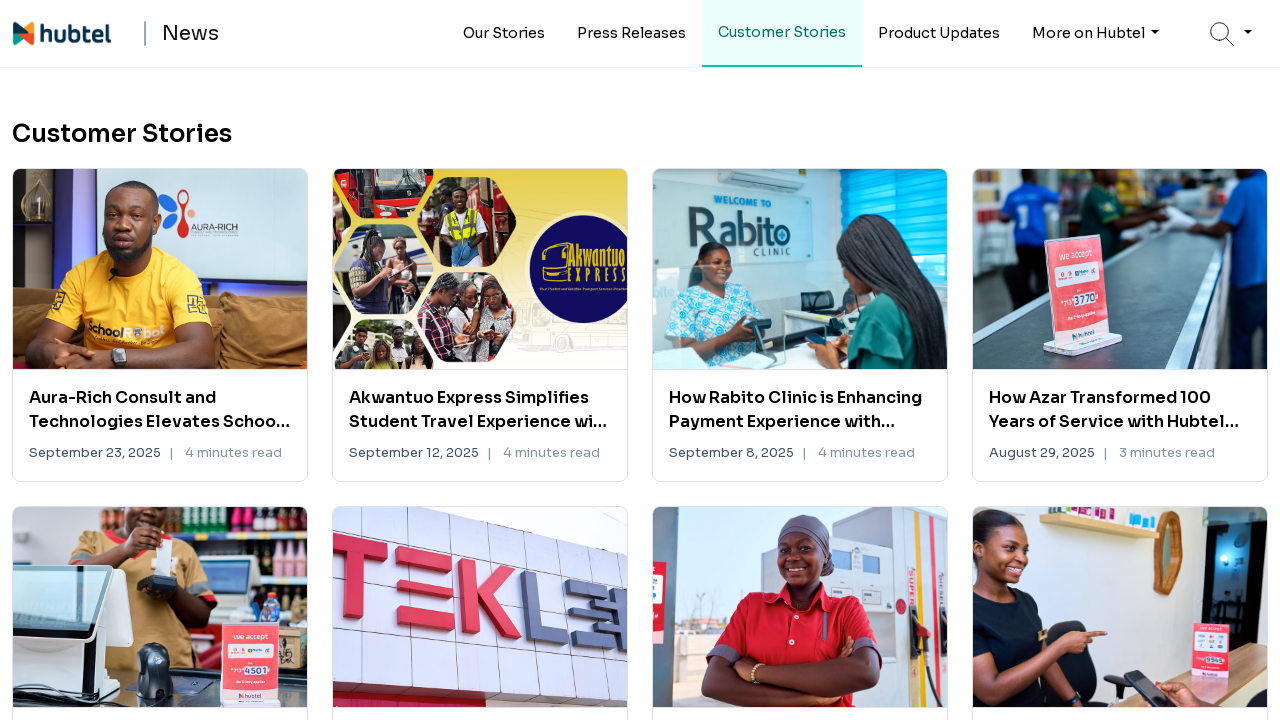